Tests multiple window handling with explicit window handle tracking - opens a new window via link click, iterates through window handles, and verifies titles of both windows.

Starting URL: http://the-internet.herokuapp.com/windows

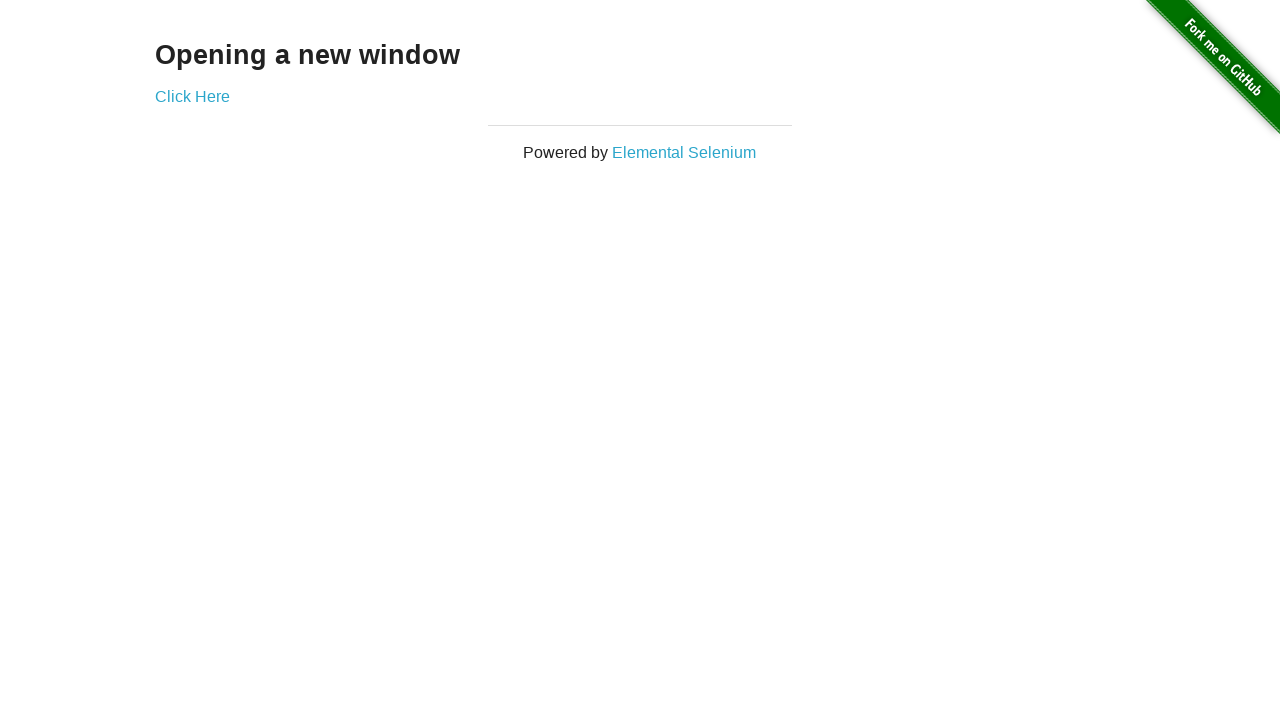

Stored reference to the first page (windows page)
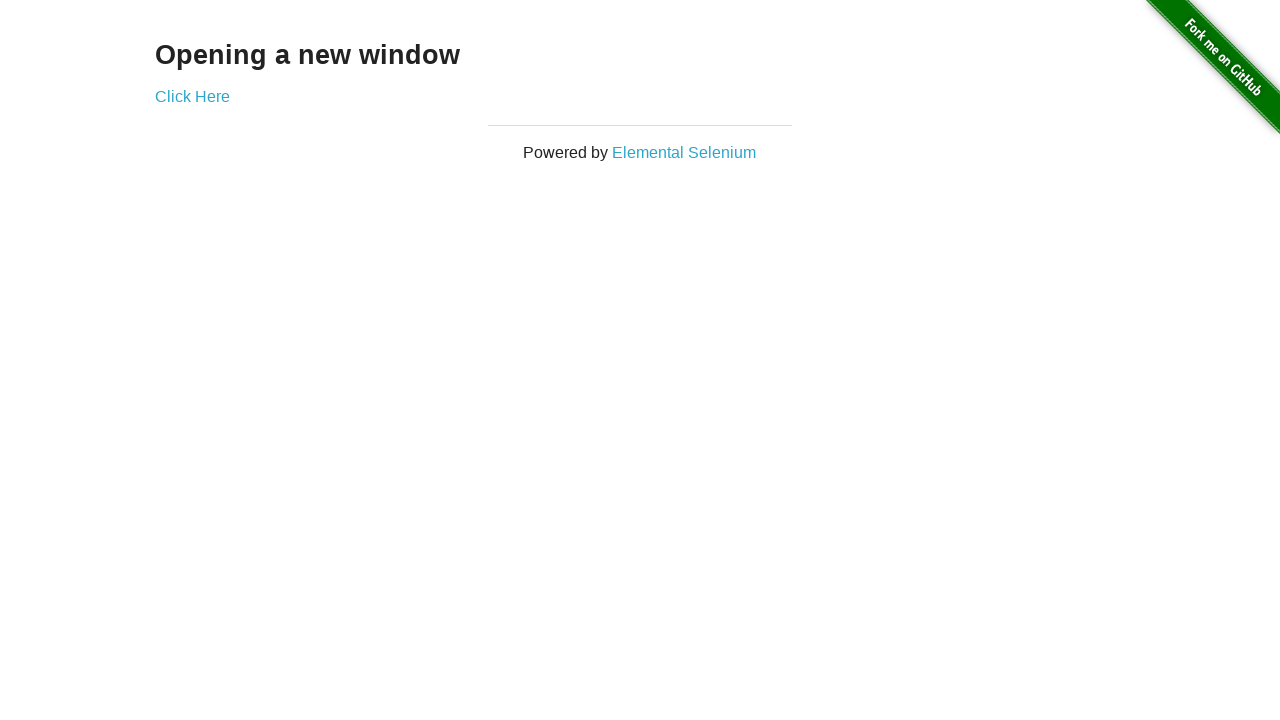

Clicked link to open new window at (192, 96) on .example a
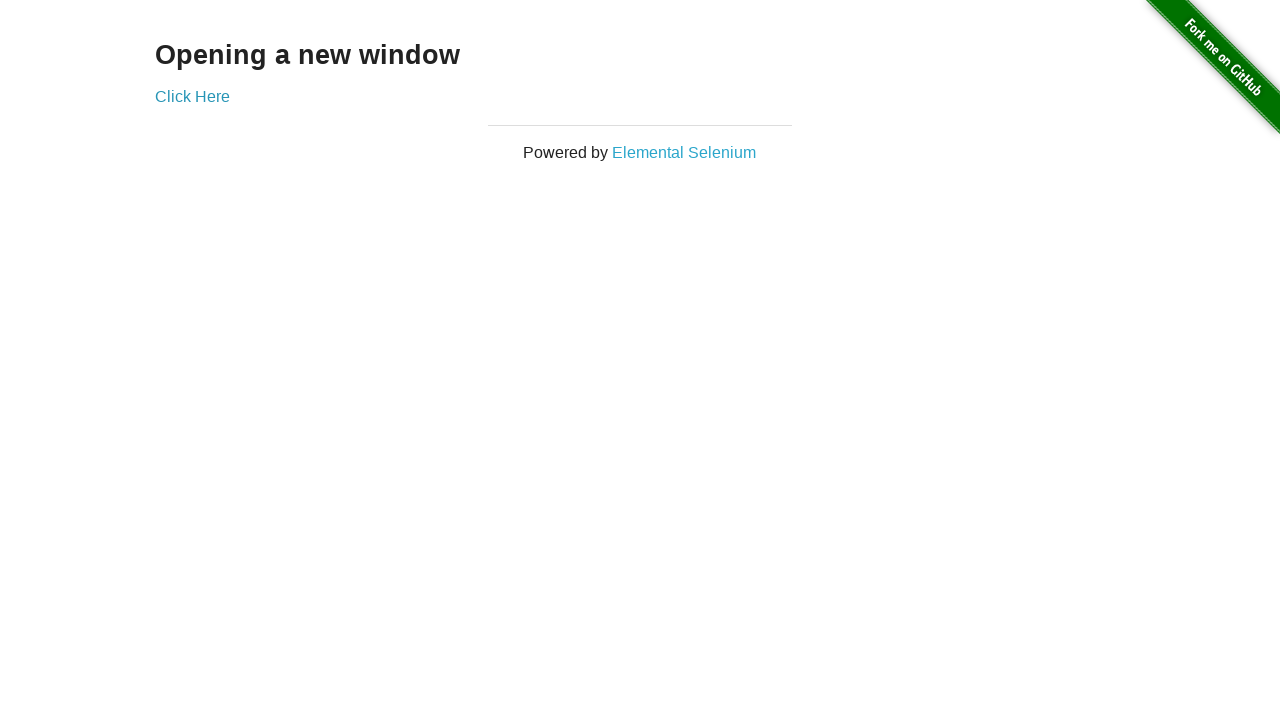

Captured new window handle
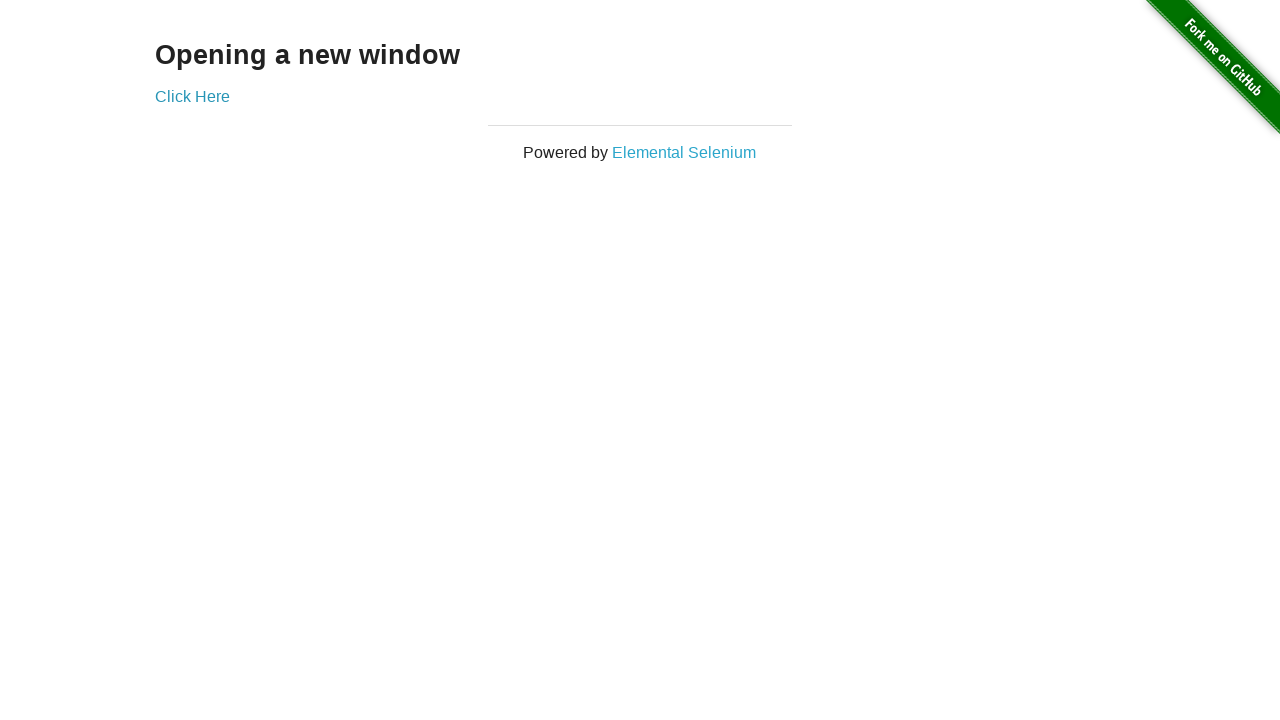

New window finished loading
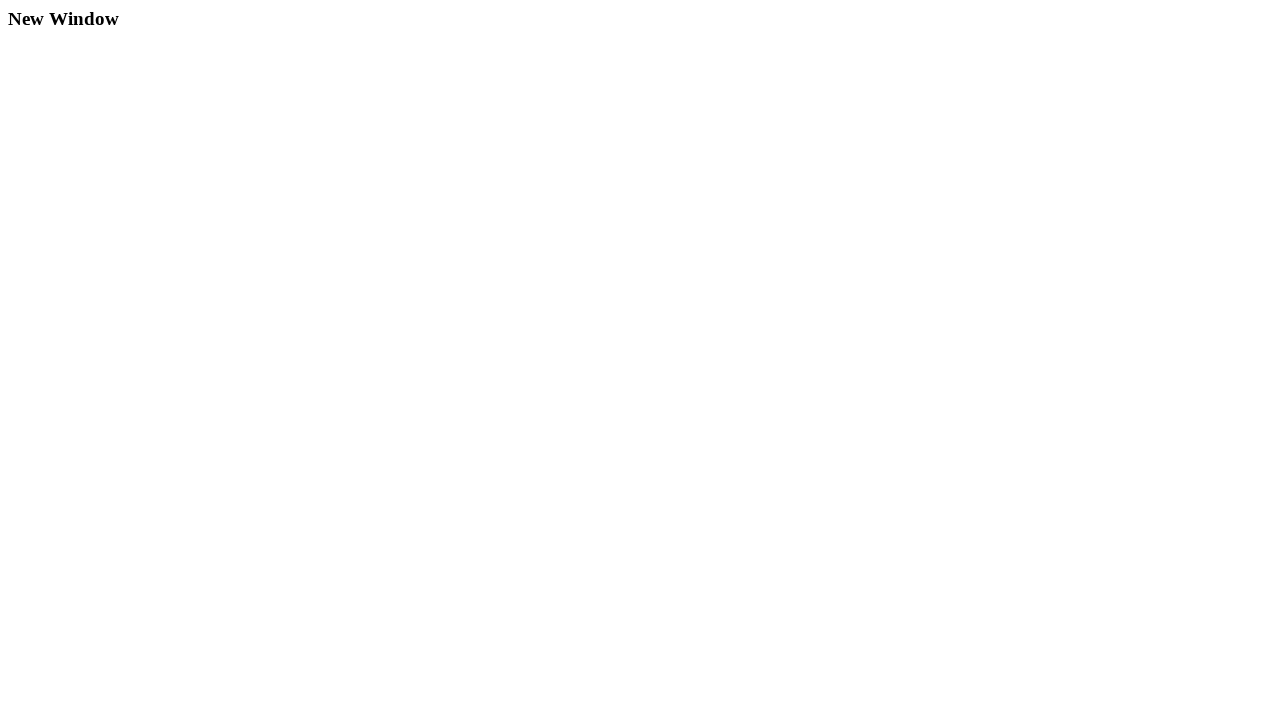

Verified first window title is not 'New Window'
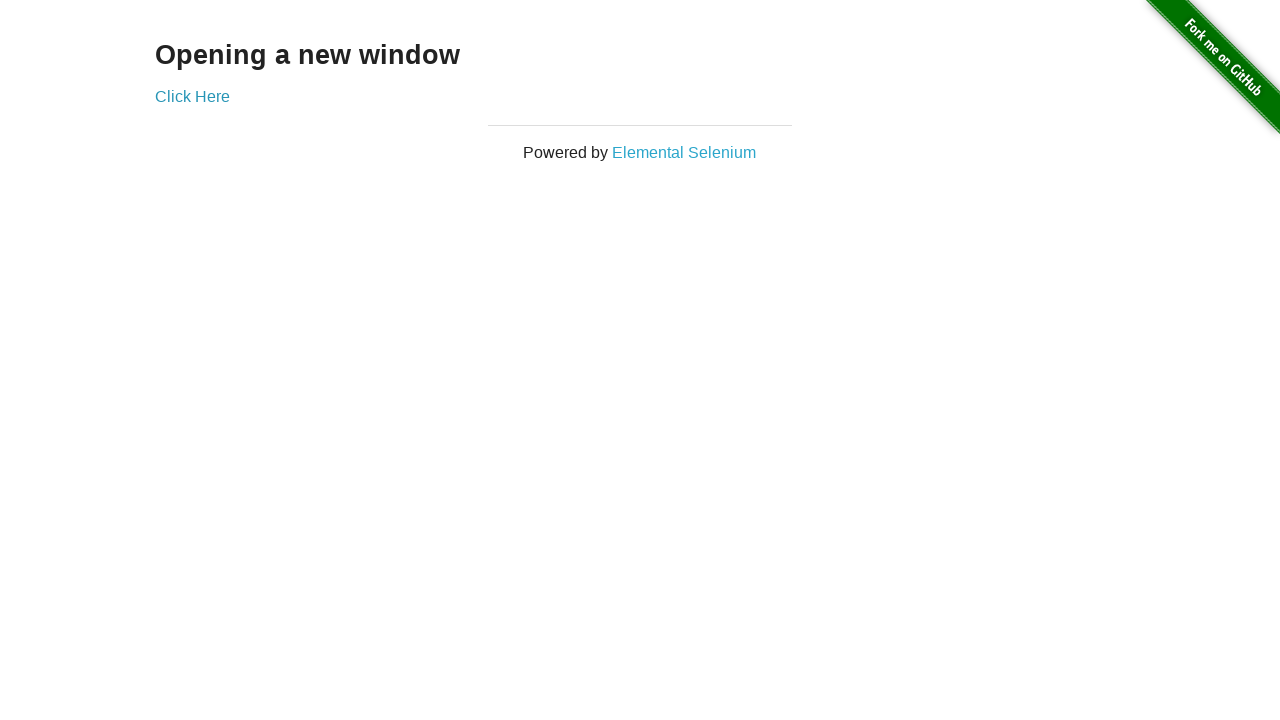

Verified new window title is 'New Window'
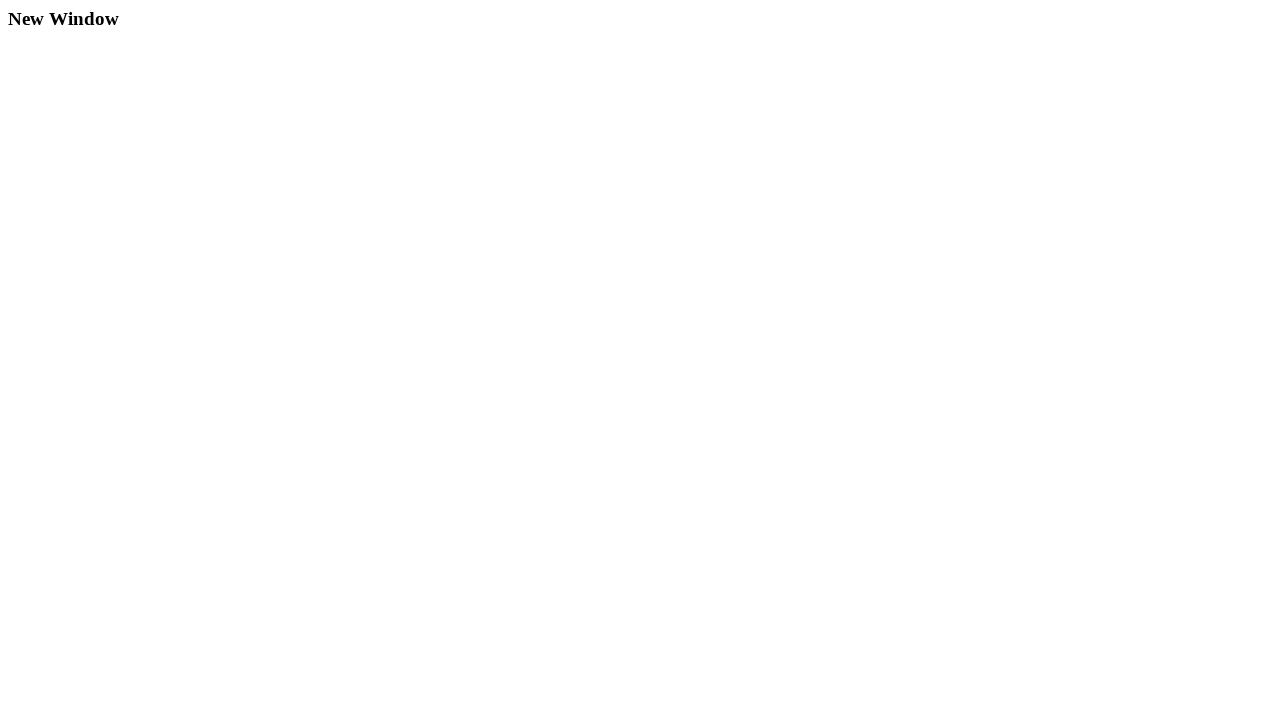

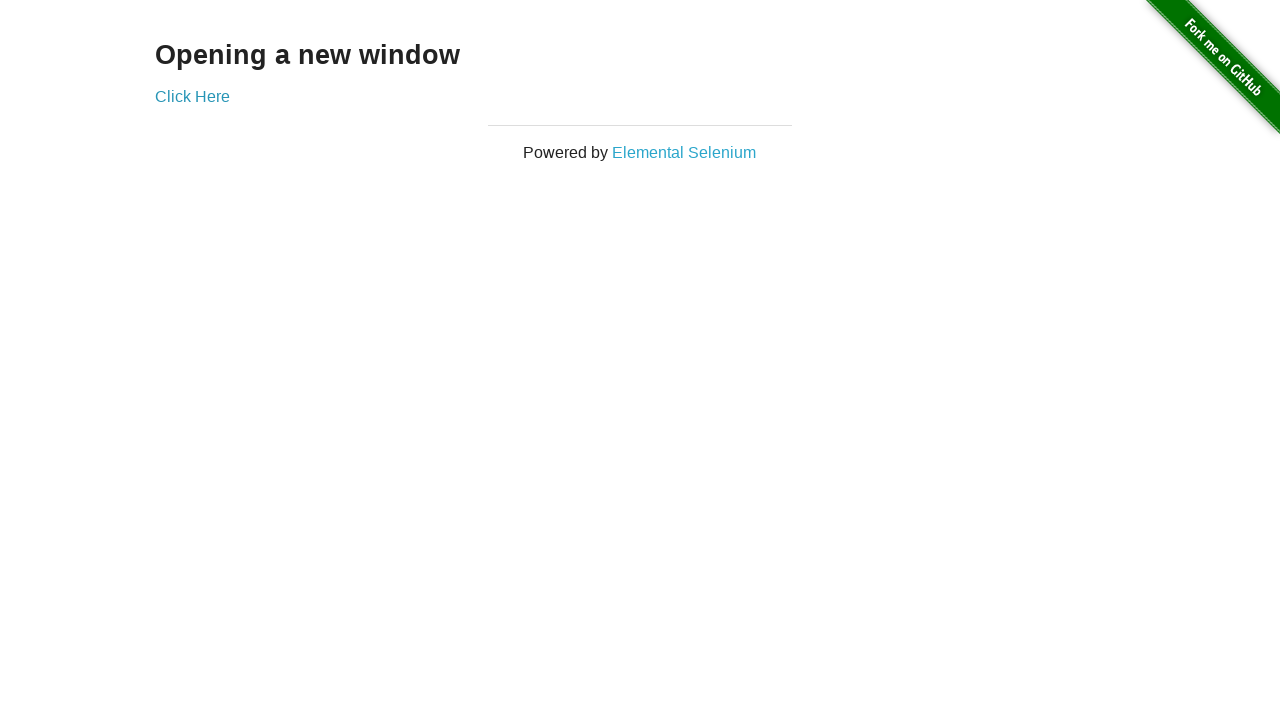